Tests adding a task to a todo list application by filling in the task input field with a task name

Starting URL: https://dwils.github.io/todolist/

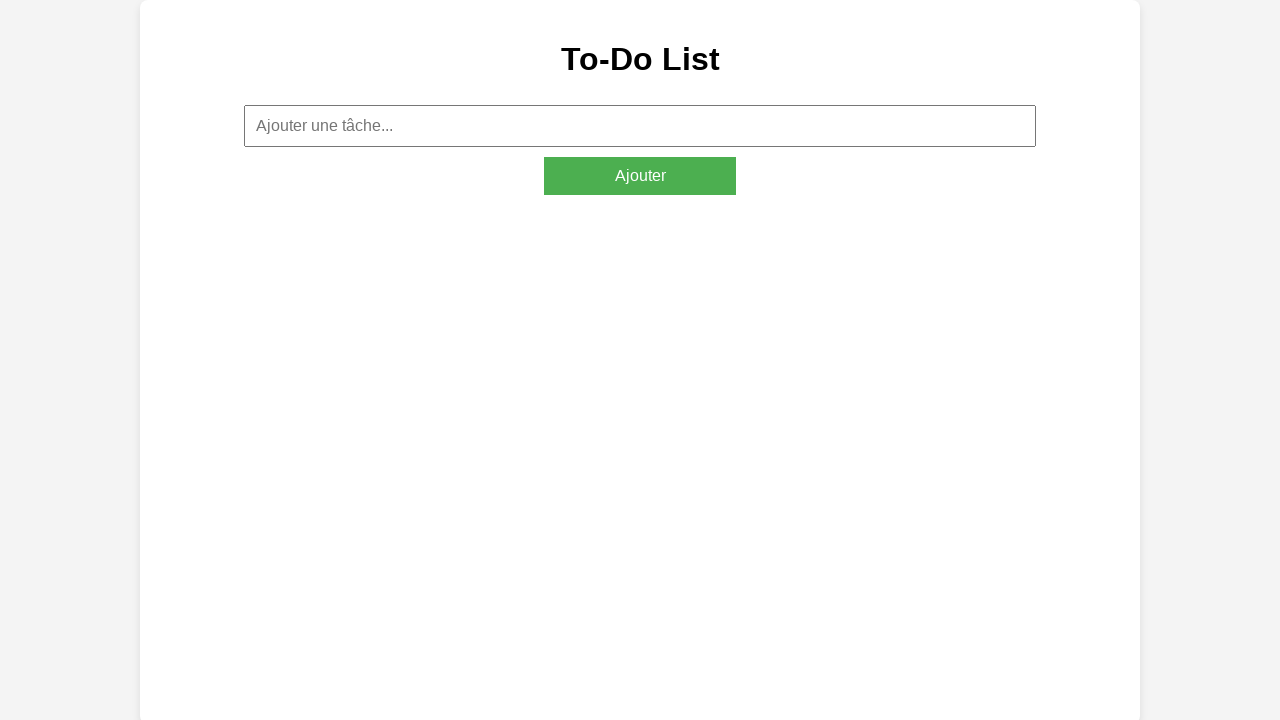

Filled task input field with 'Tache 1' on #taskInput
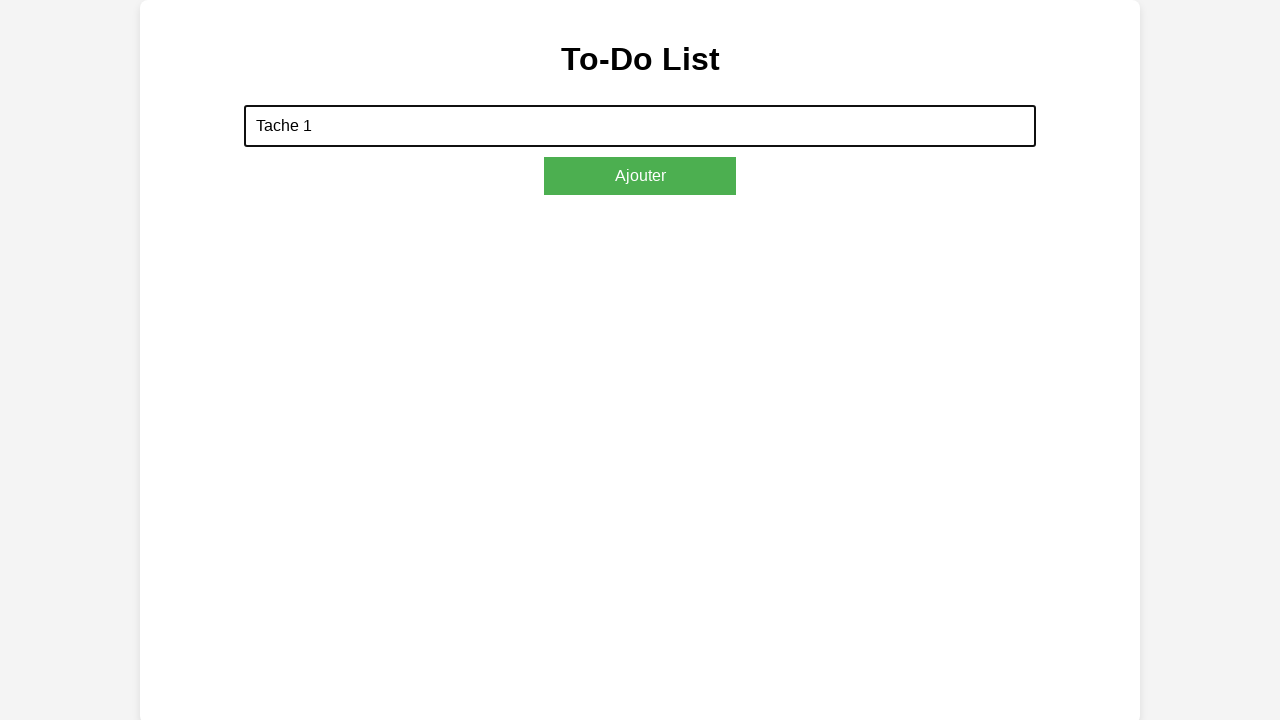

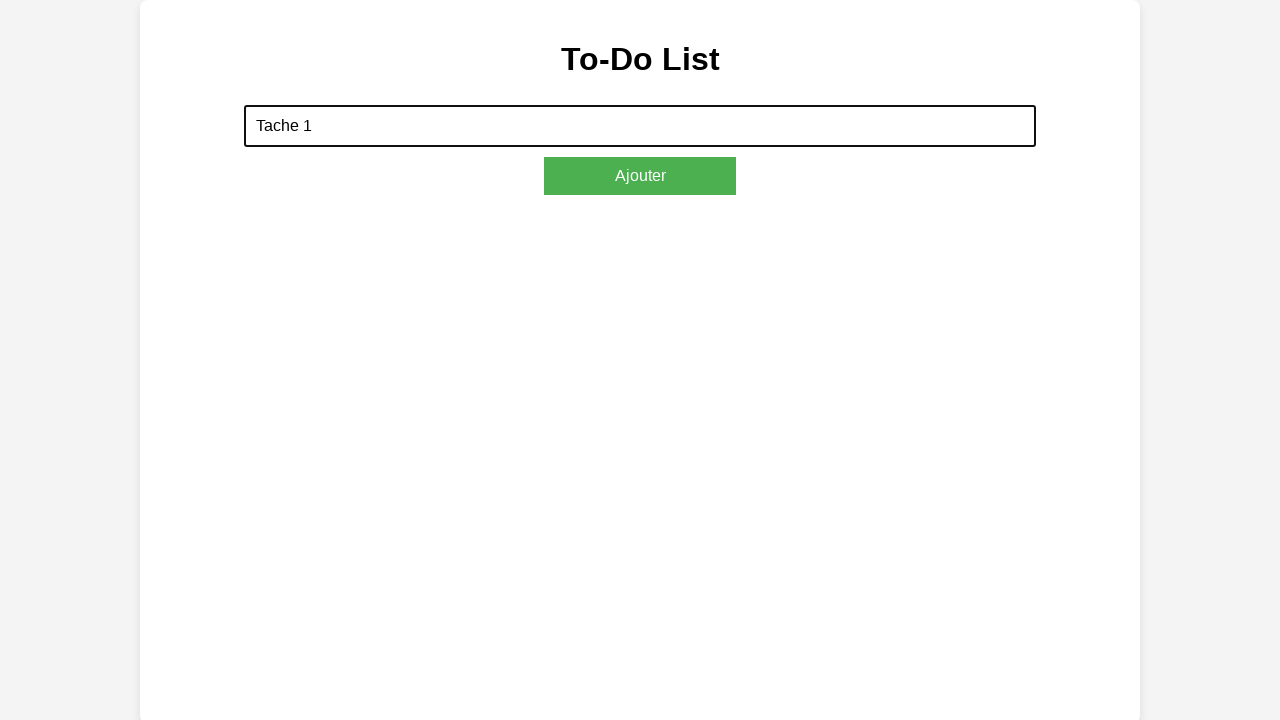